Navigates to a GitHub user profile page and clicks on the Homepage link to navigate to GitHub's main page

Starting URL: https://github.com/BakkappaN/

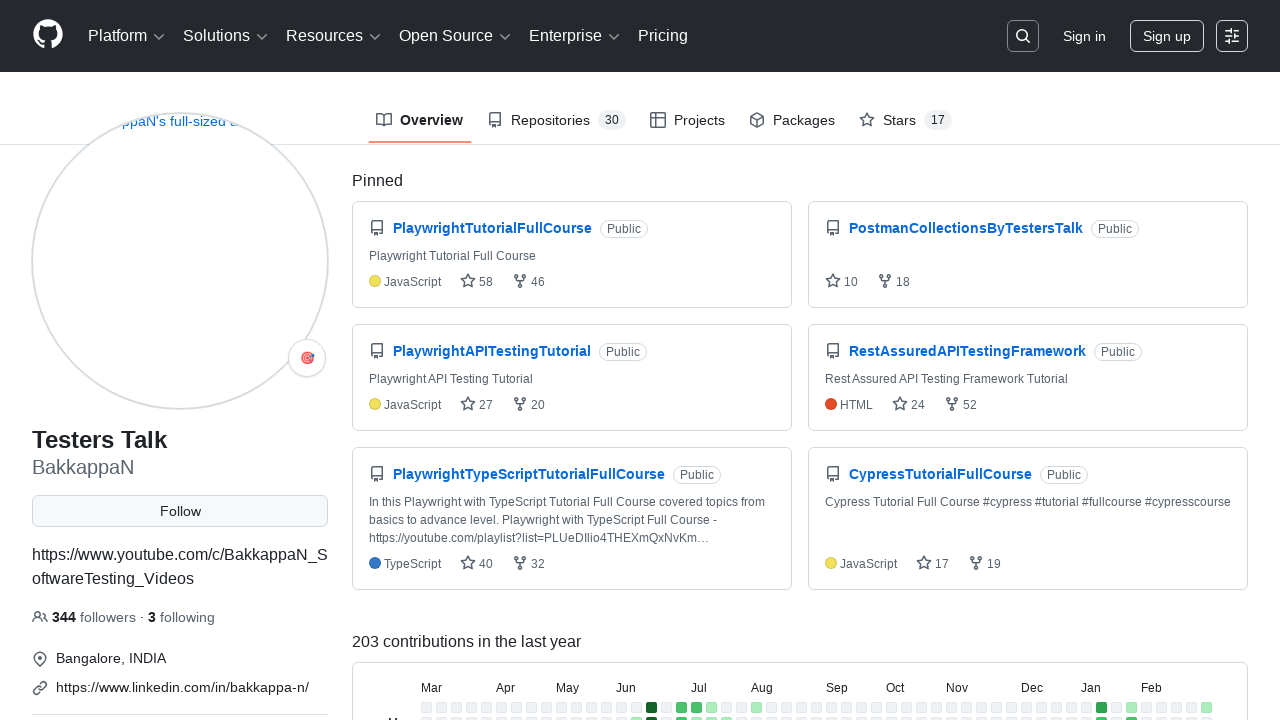

Clicked Homepage link to navigate to GitHub's main page at (48, 36) on internal:label="Homepage"s >> nth=0
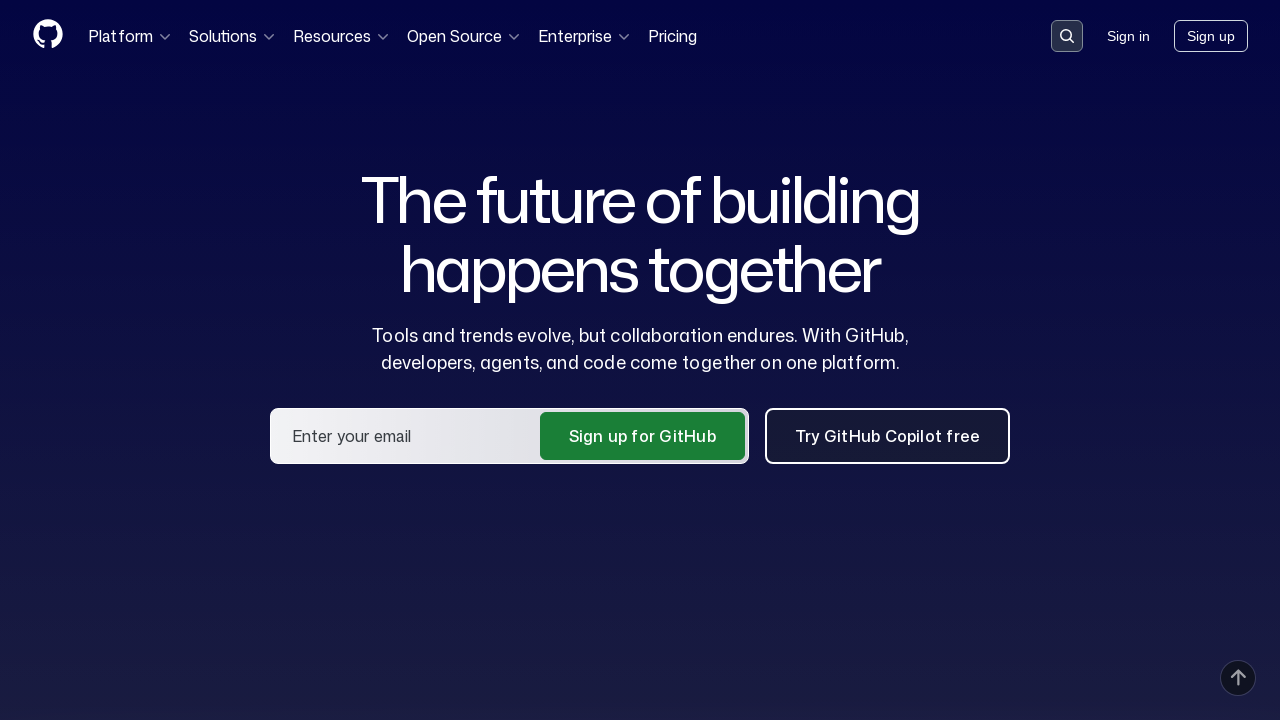

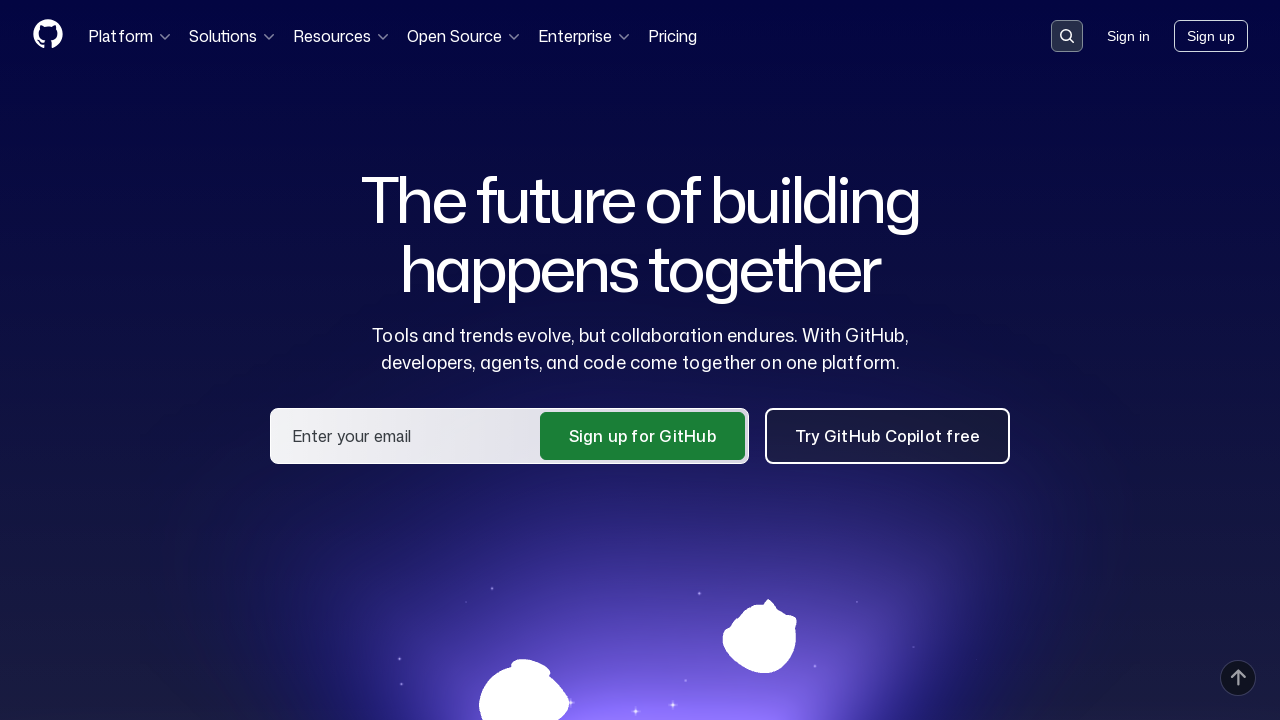